Tests frame handling functionality by clicking buttons inside regular frames, nested frames, and counting total frames on the page

Starting URL: https://www.leafground.com/frame.xhtml

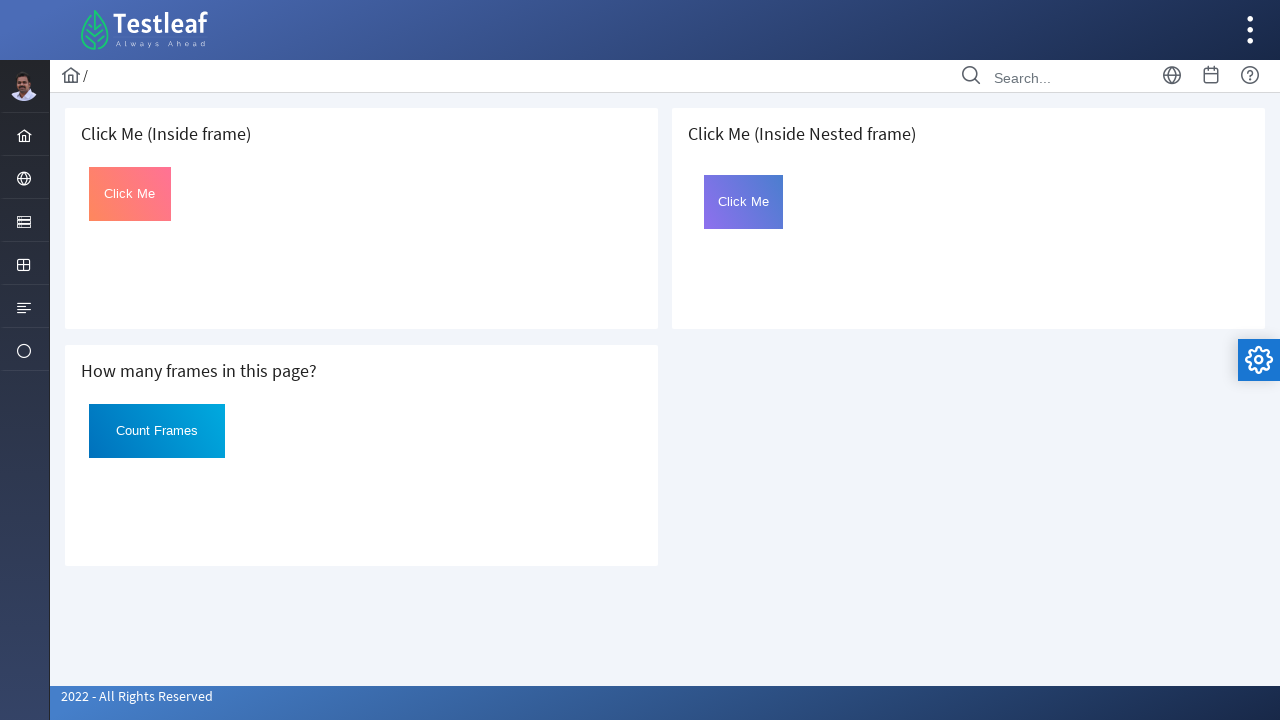

Navigated to frame test page
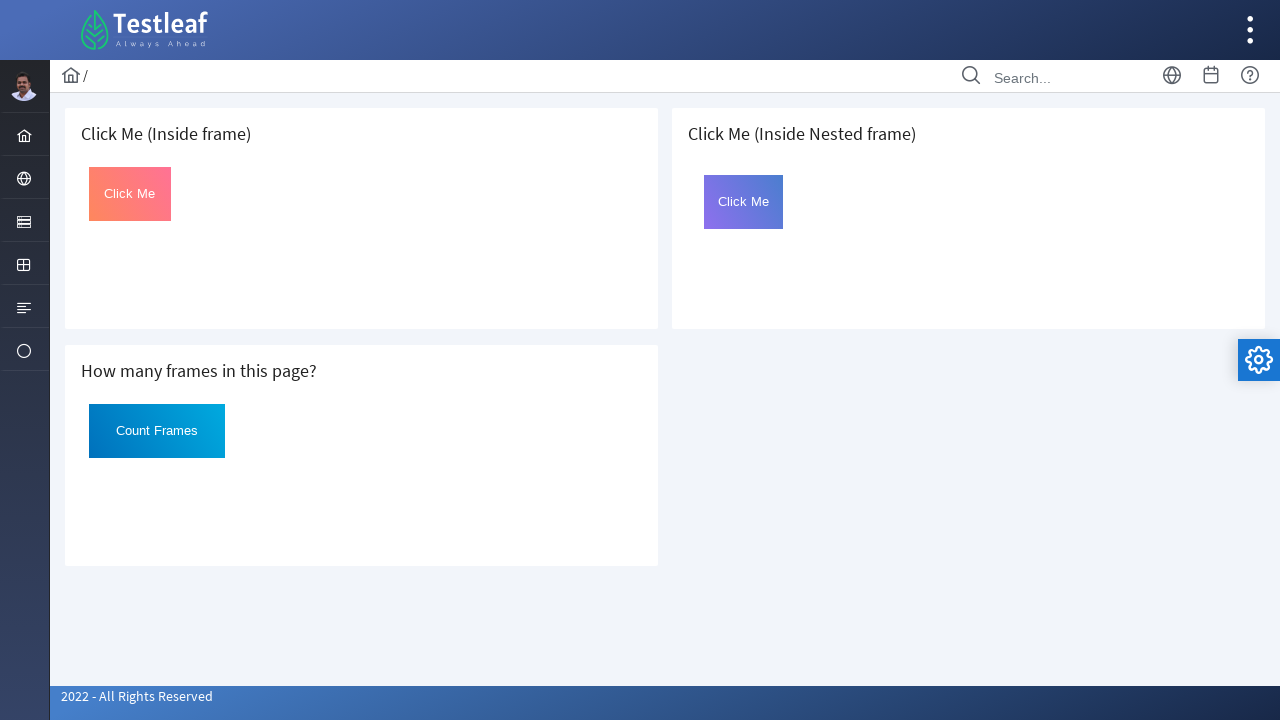

Located first frame containing 'Click Me (Inside frame)'
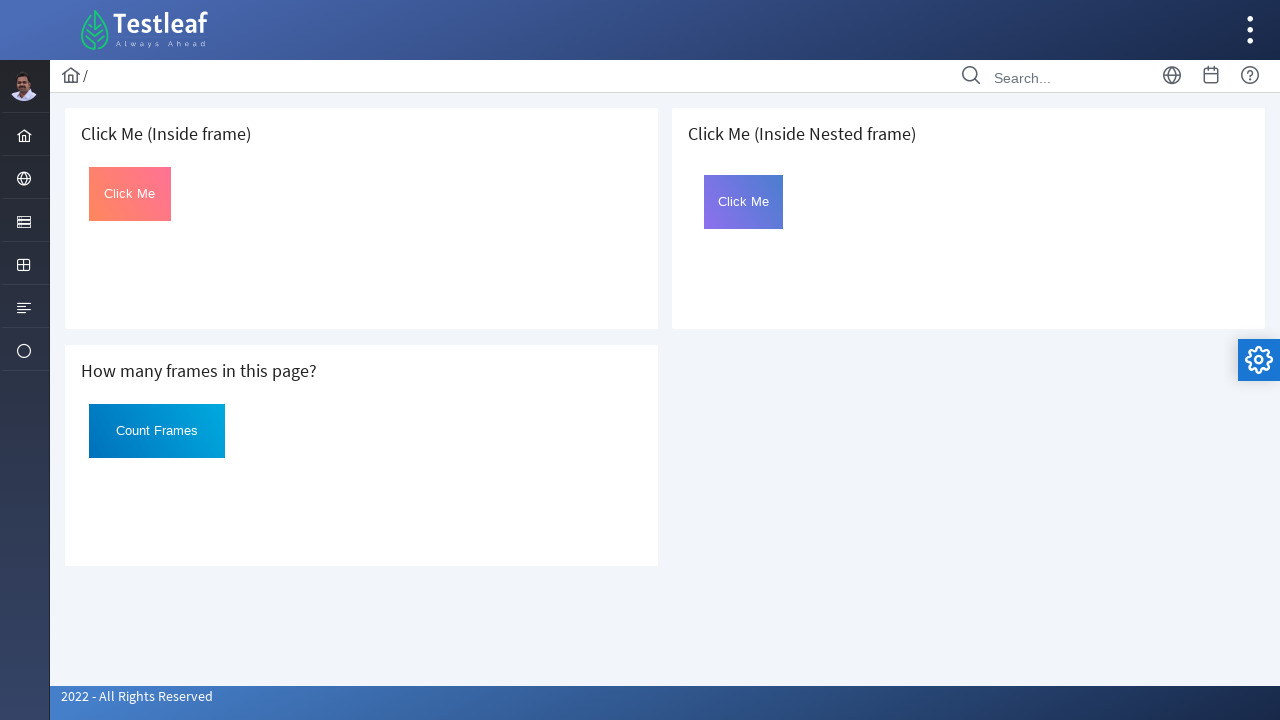

Clicked button inside first frame at (130, 194) on xpath=//h5[text()=' Click Me (Inside frame)']/following-sibling::iframe >> inter
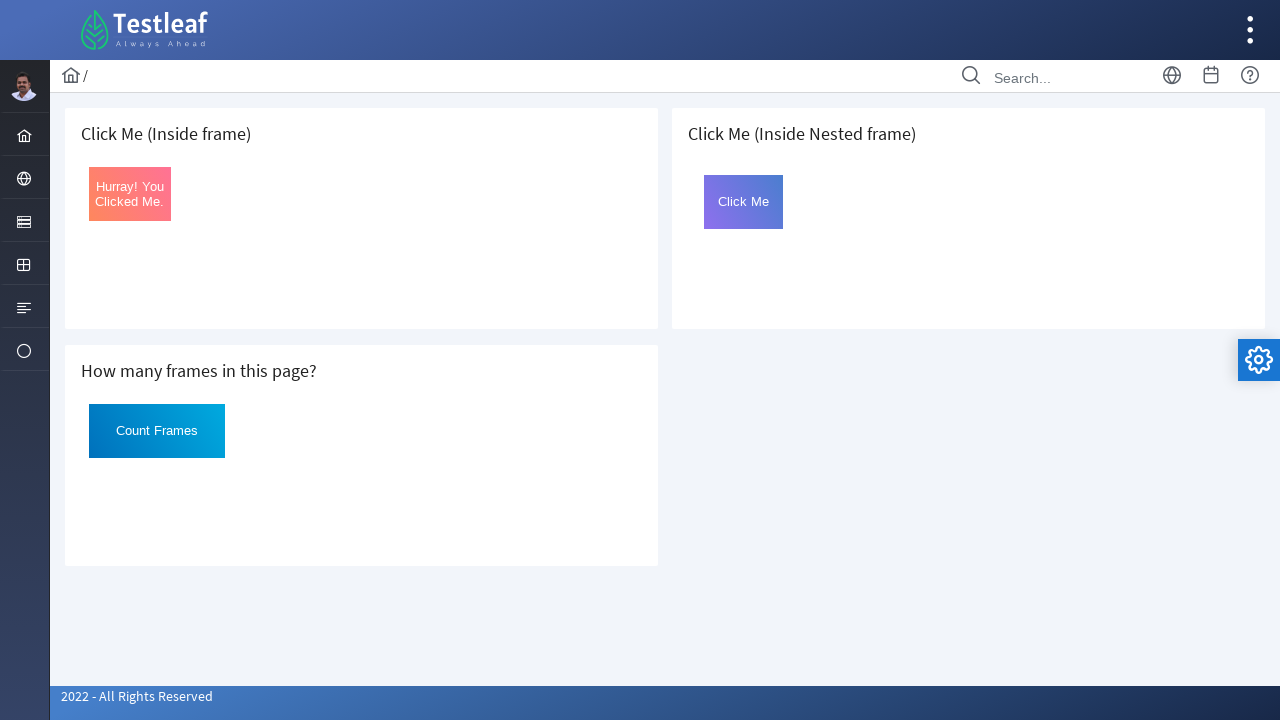

Located frame containing nested frame
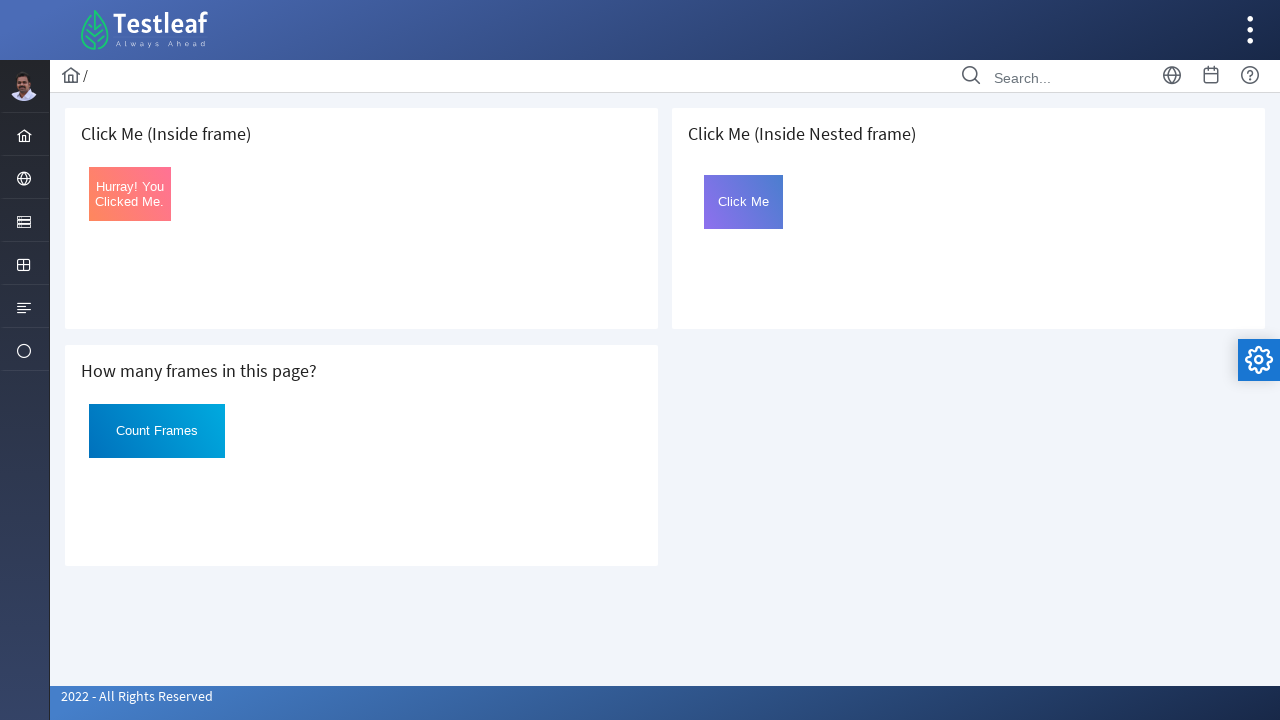

Located nested frame inside outer frame
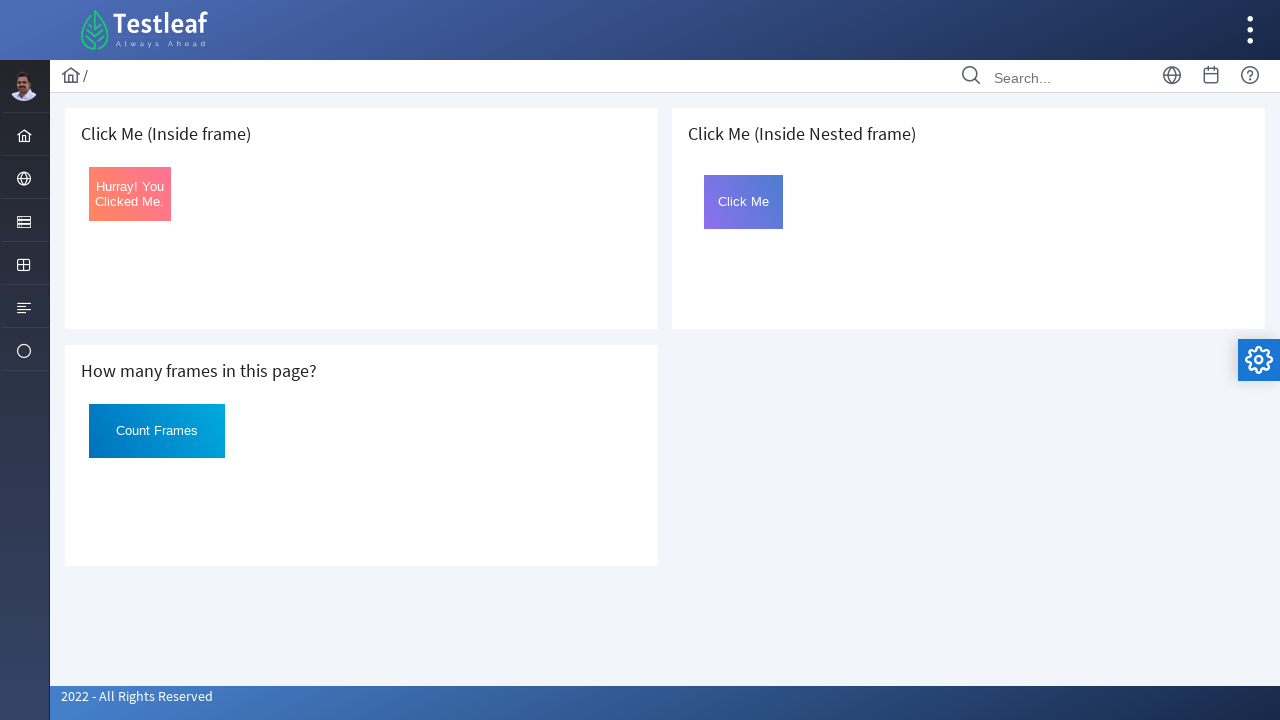

Clicked button inside nested frame at (744, 202) on xpath=//h5[text()=' Click Me (Inside Nested frame)']/following-sibling::iframe >
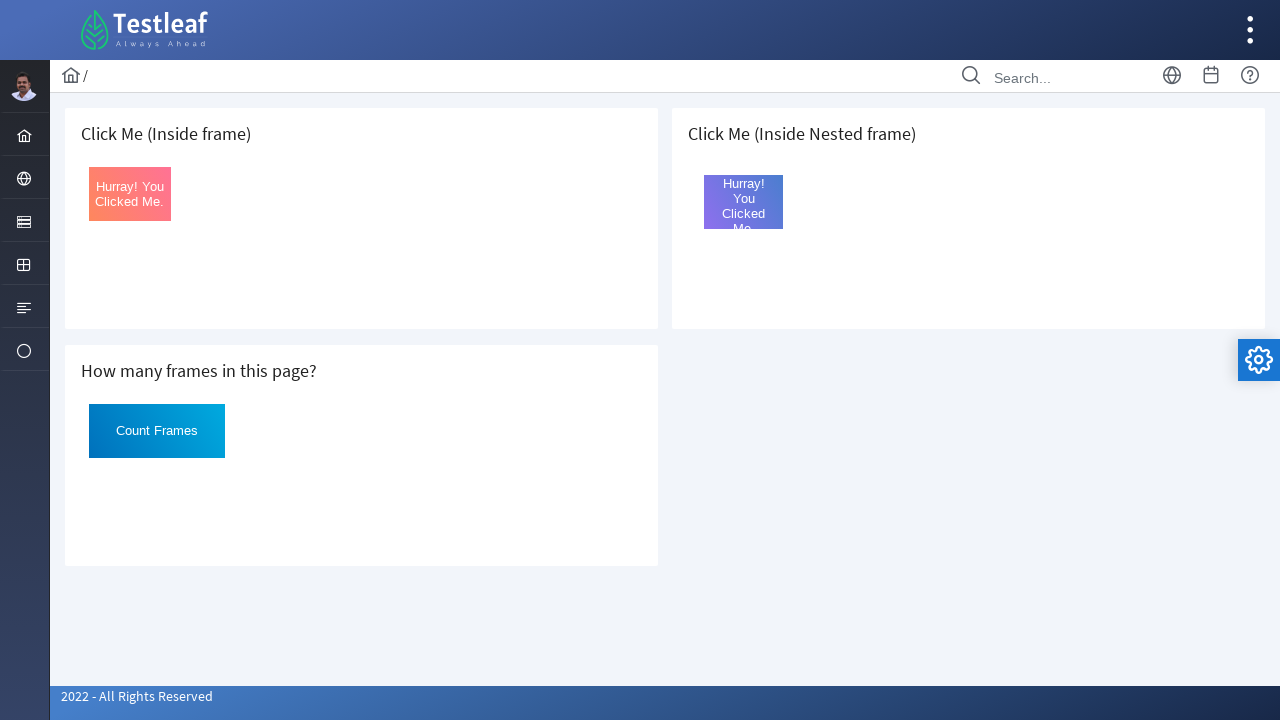

Retrieved all outer frames on the page
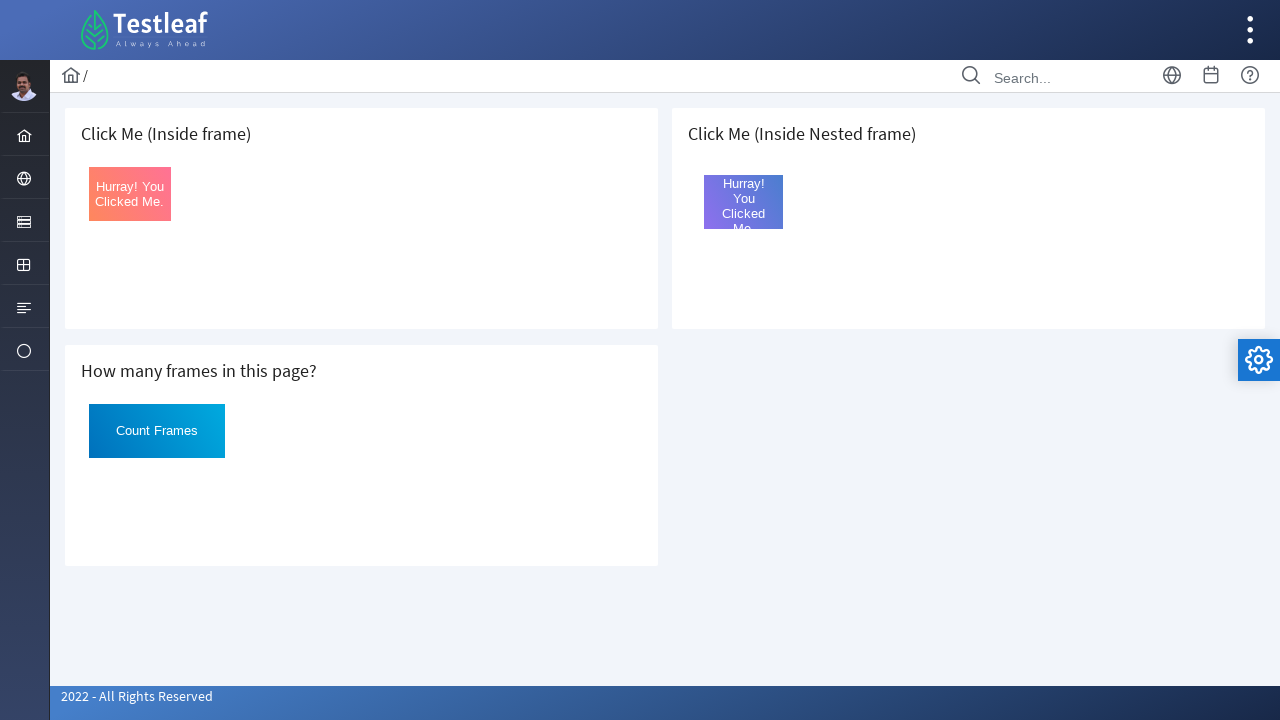

Found 3 outer frames
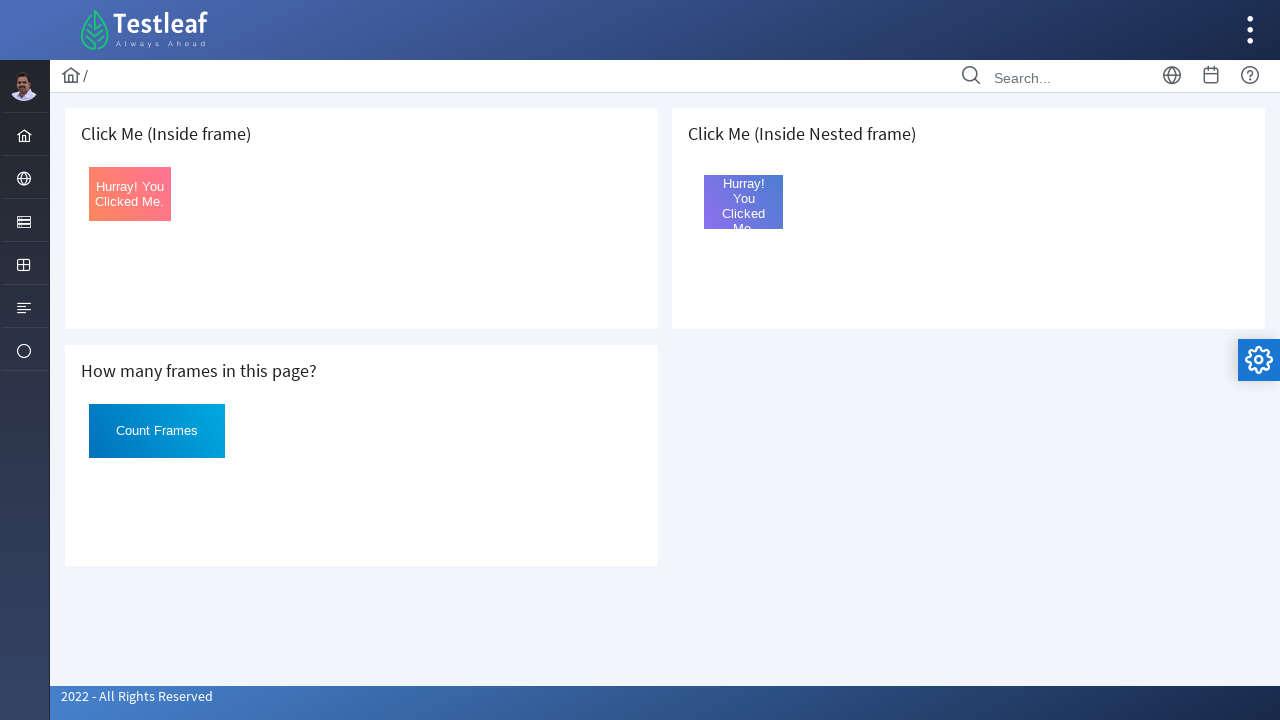

Located frame at index 0
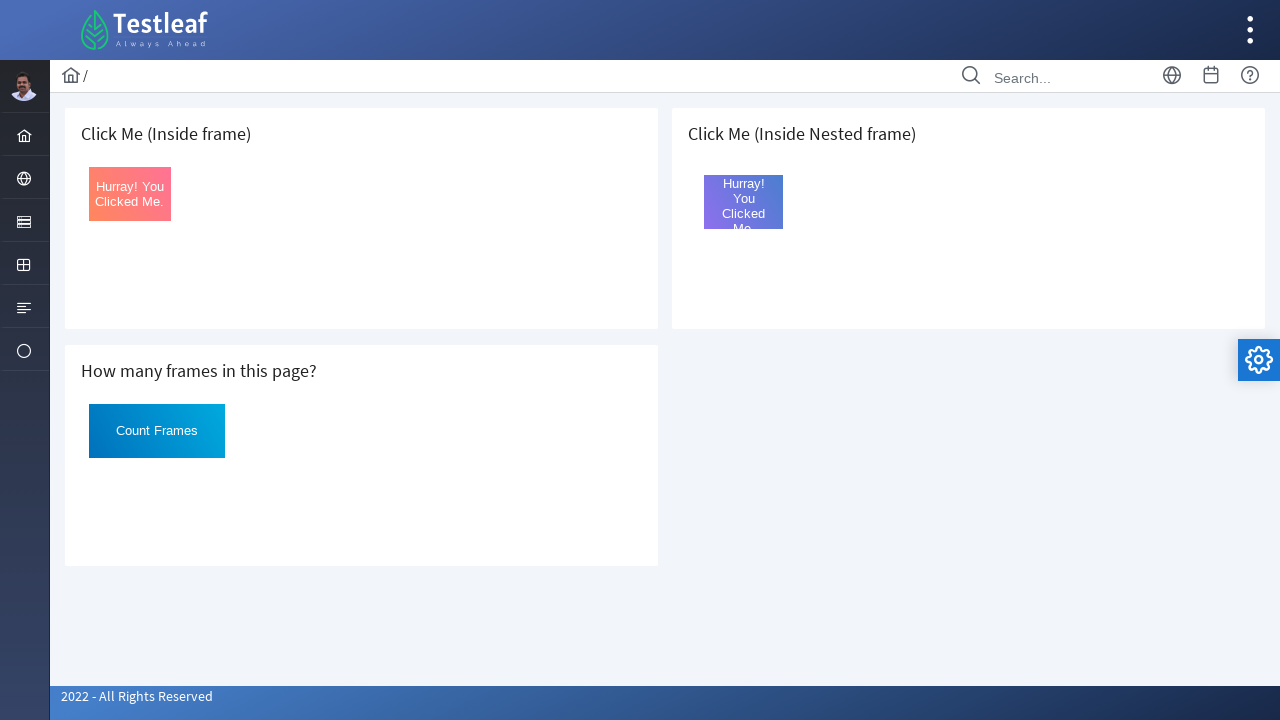

Found 0 nested frames inside frame 0
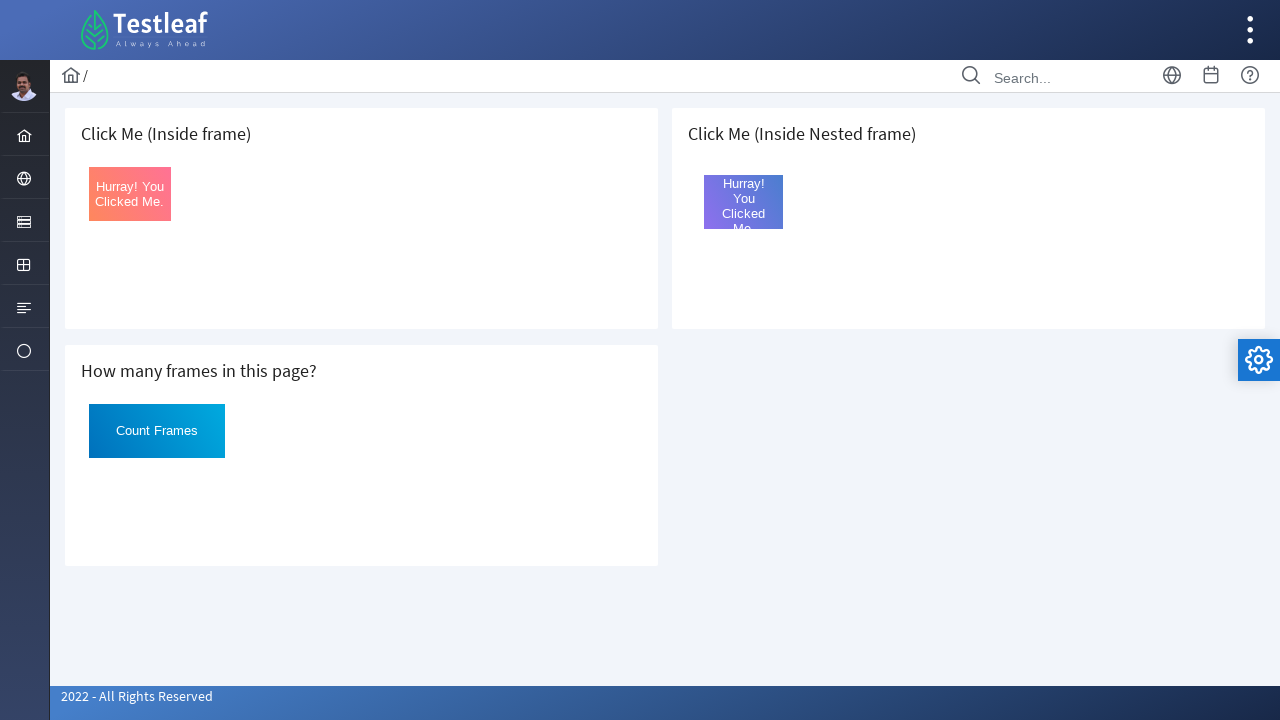

Located frame at index 1
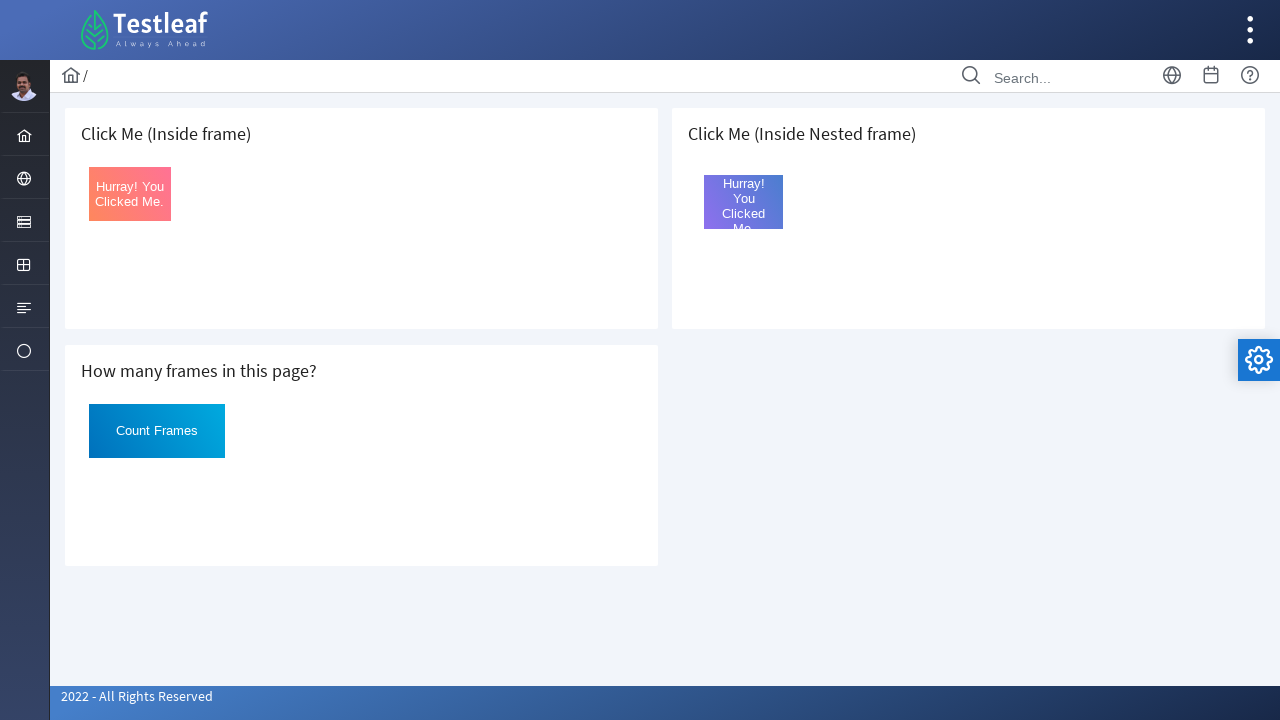

Found 0 nested frames inside frame 1
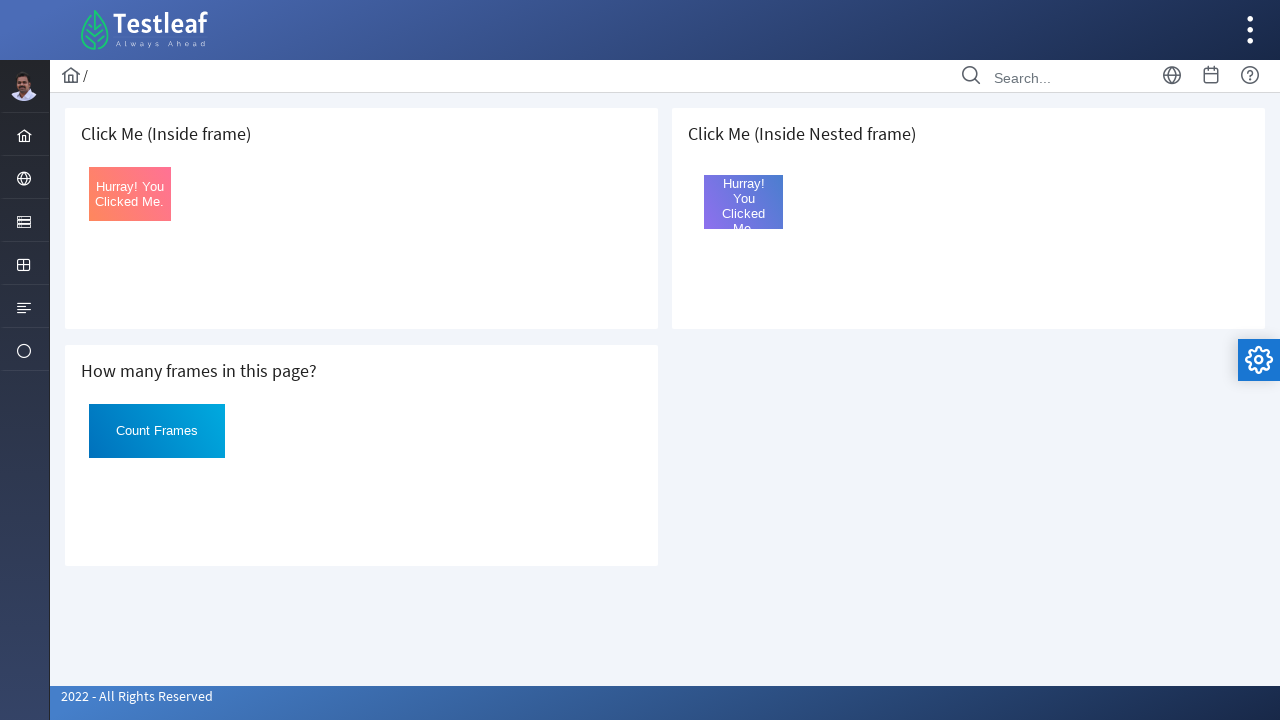

Located frame at index 2
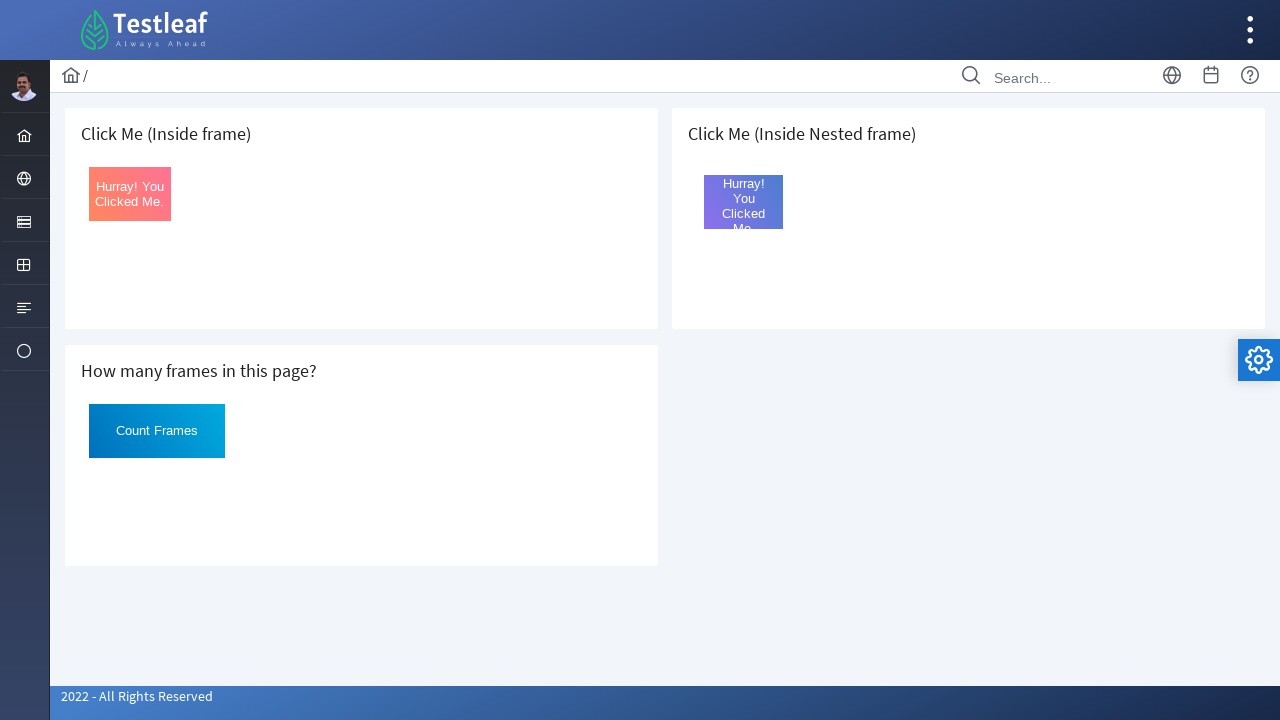

Found 1 nested frames inside frame 2
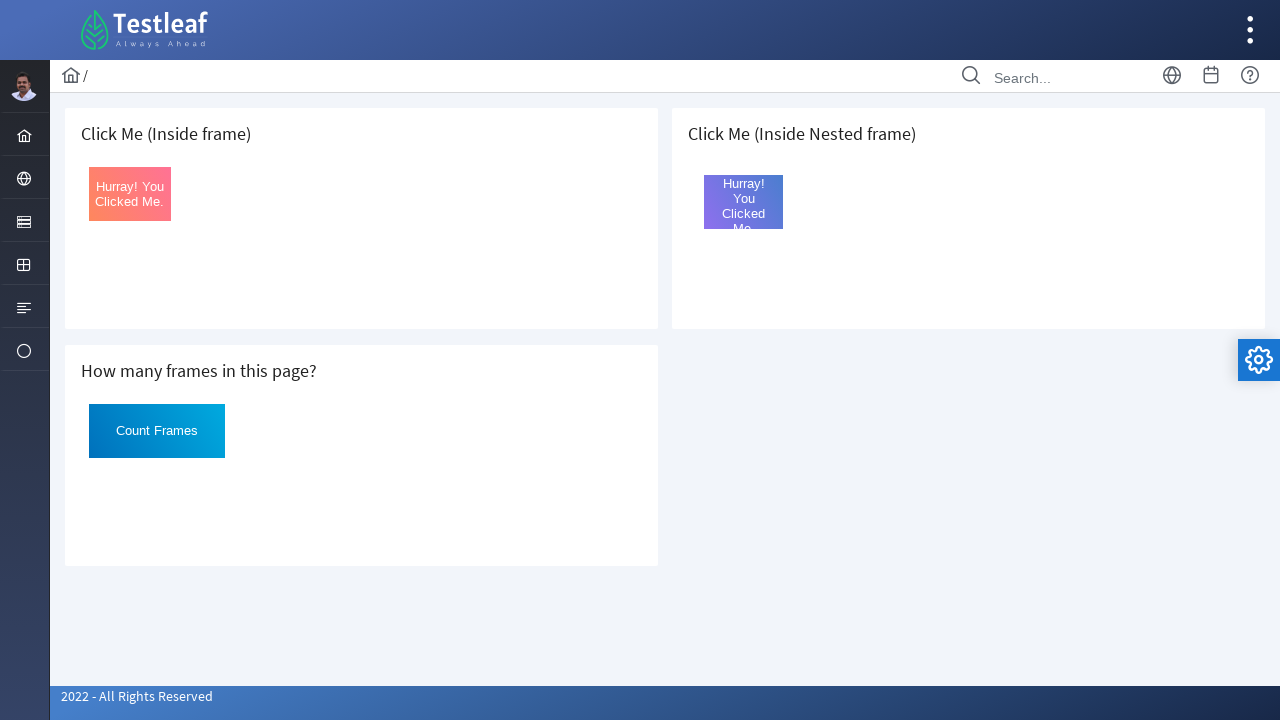

Total frame count including nested frames: 4
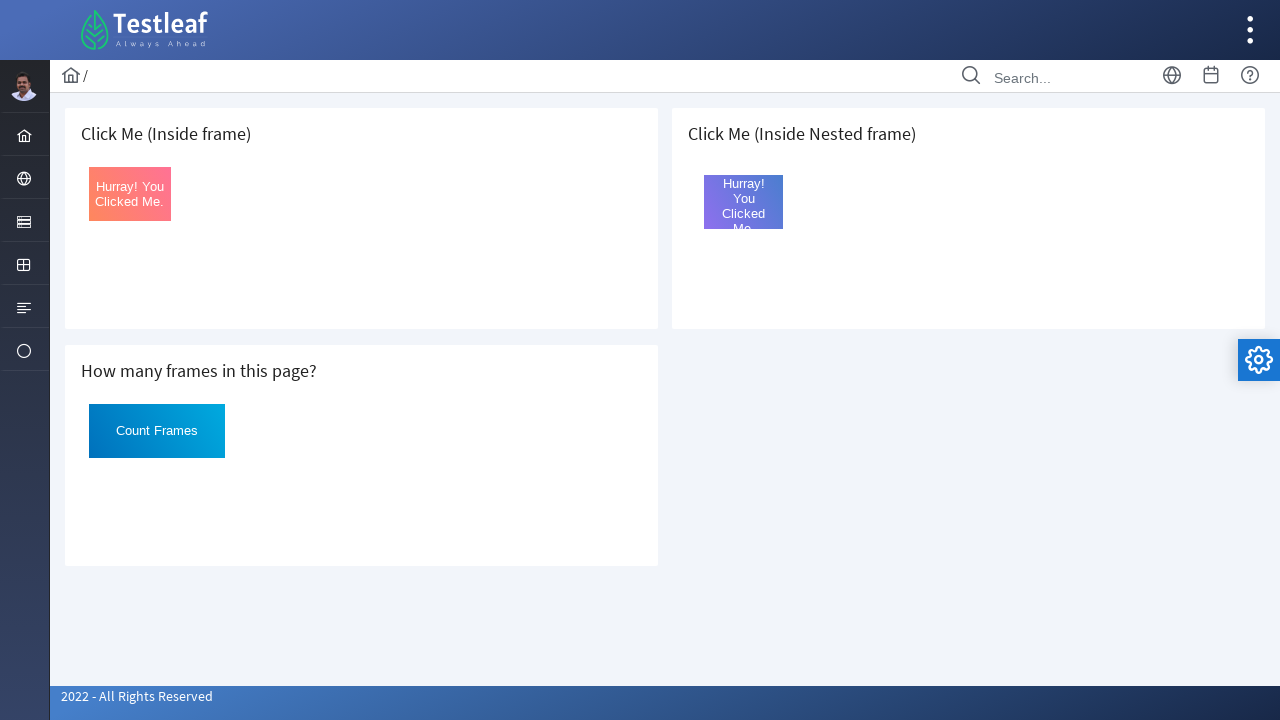

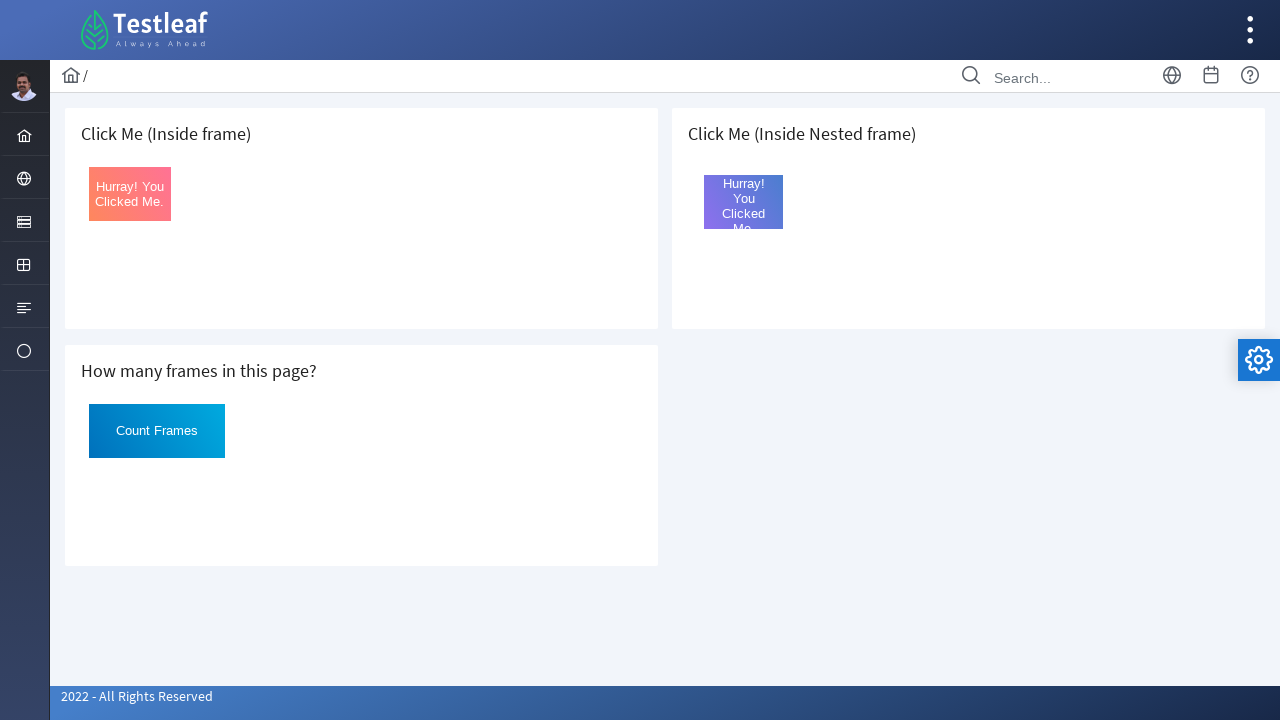